Navigates to the caituotuo.top website and waits for the page to load. This is a minimal test that verifies the page is accessible.

Starting URL: https://caituotuo.top

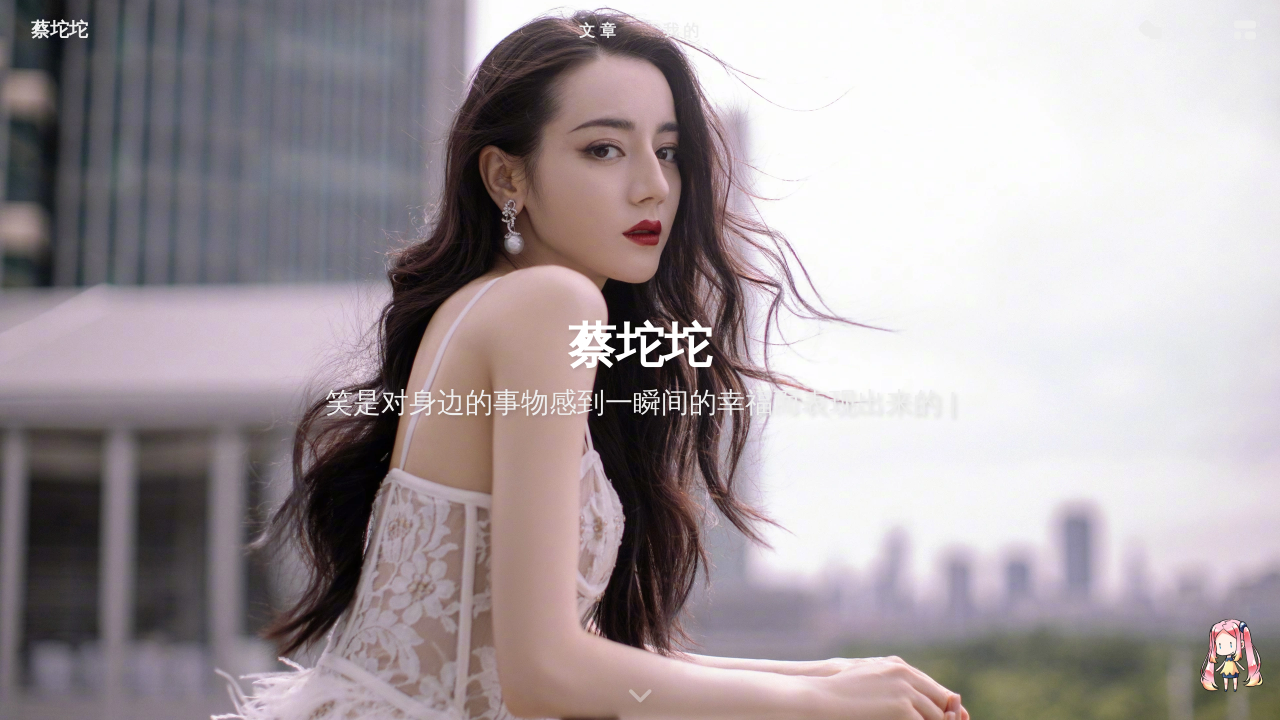

Waited for page to reach domcontentloaded state
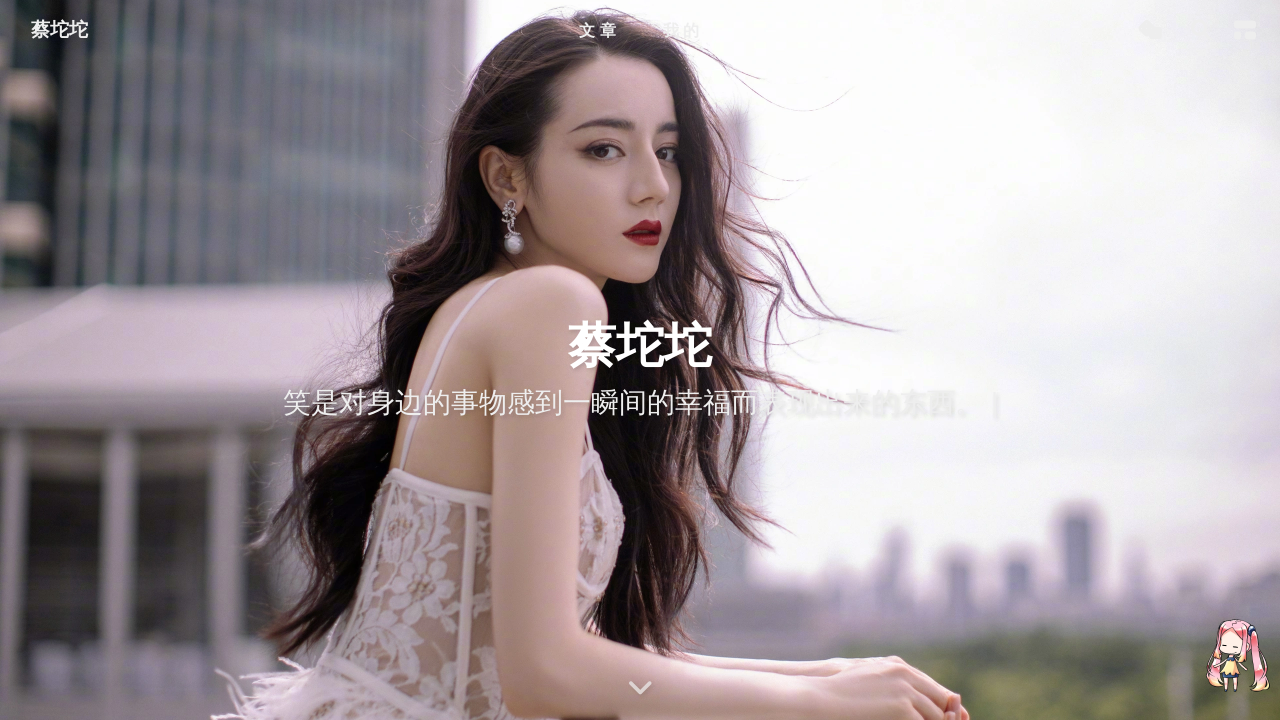

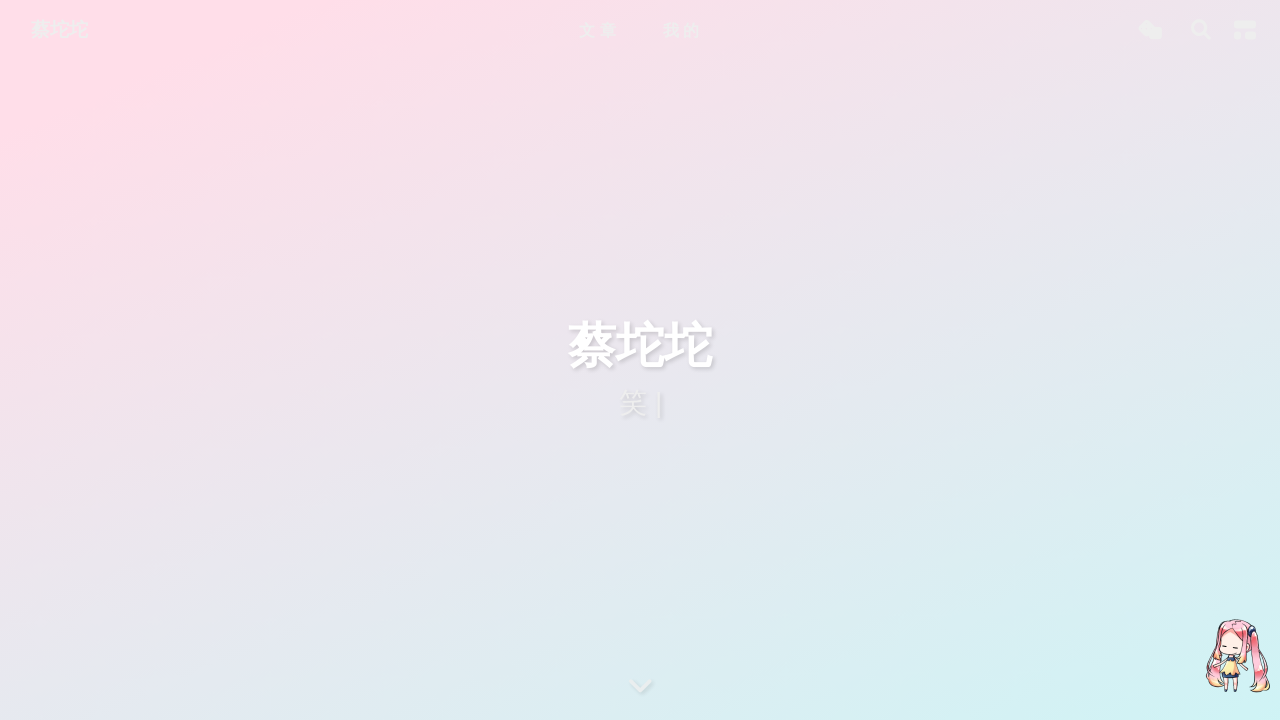